Tests creating new browser tabs and windows programmatically and navigating to URLs in them

Starting URL: https://www.selenium.dev/documentation/webdriver/browser/windows/

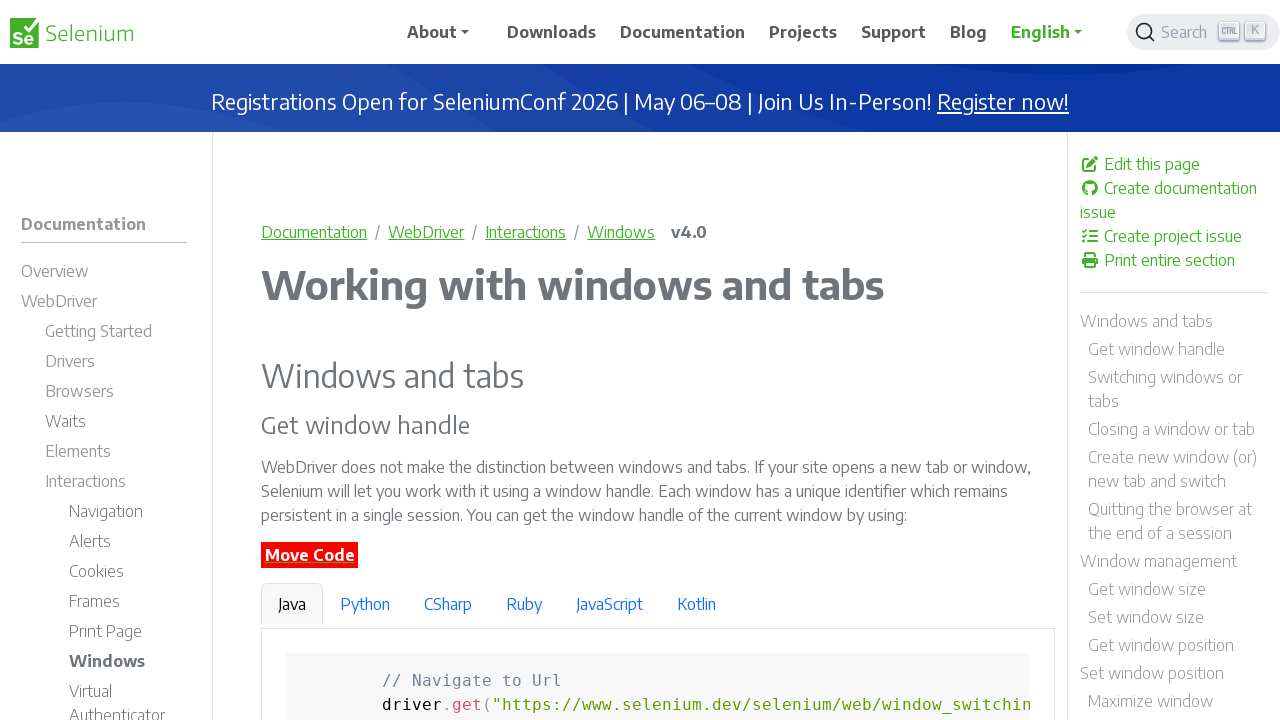

Created a new browser tab
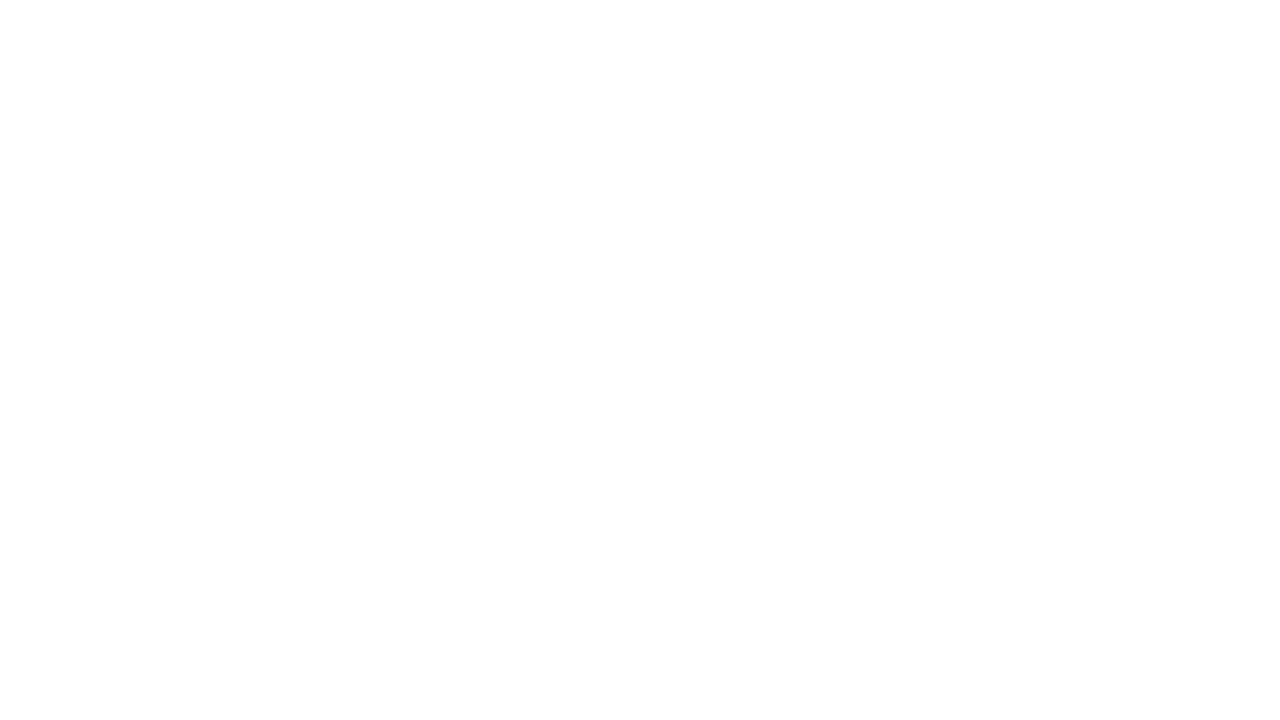

Navigated new tab to Selenium WebDriver windows documentation
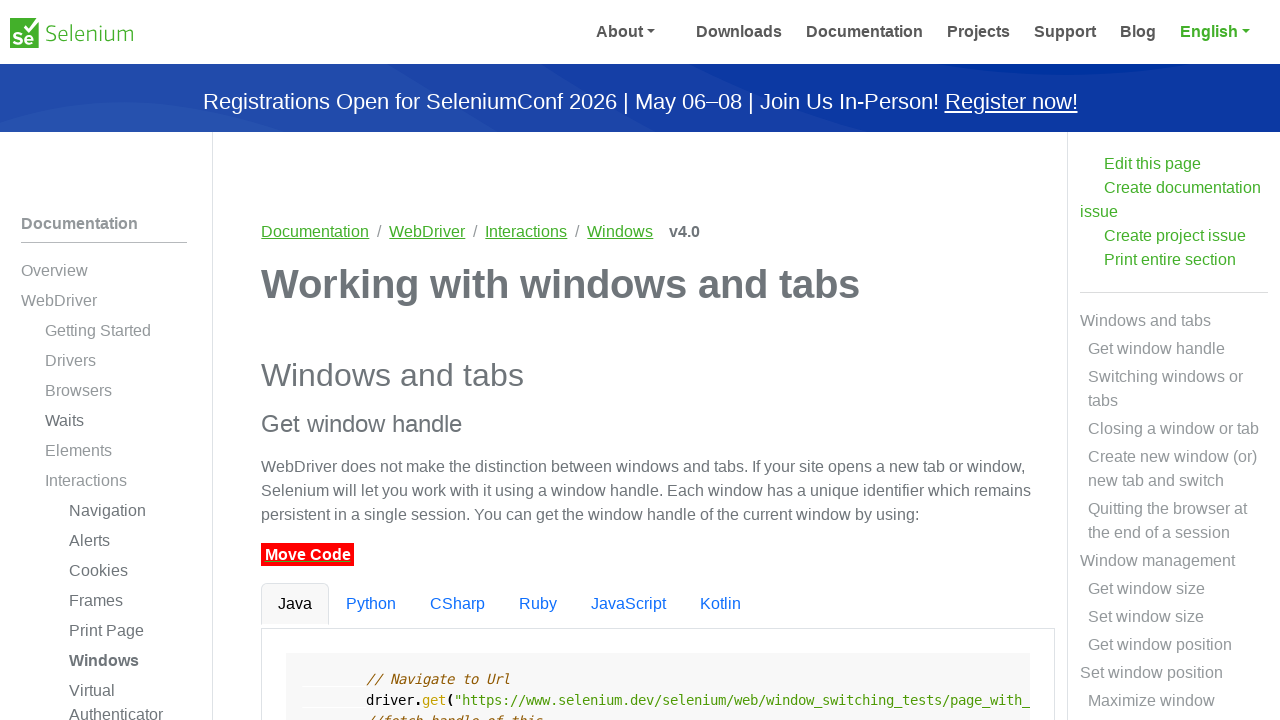

Created another new browser tab/window
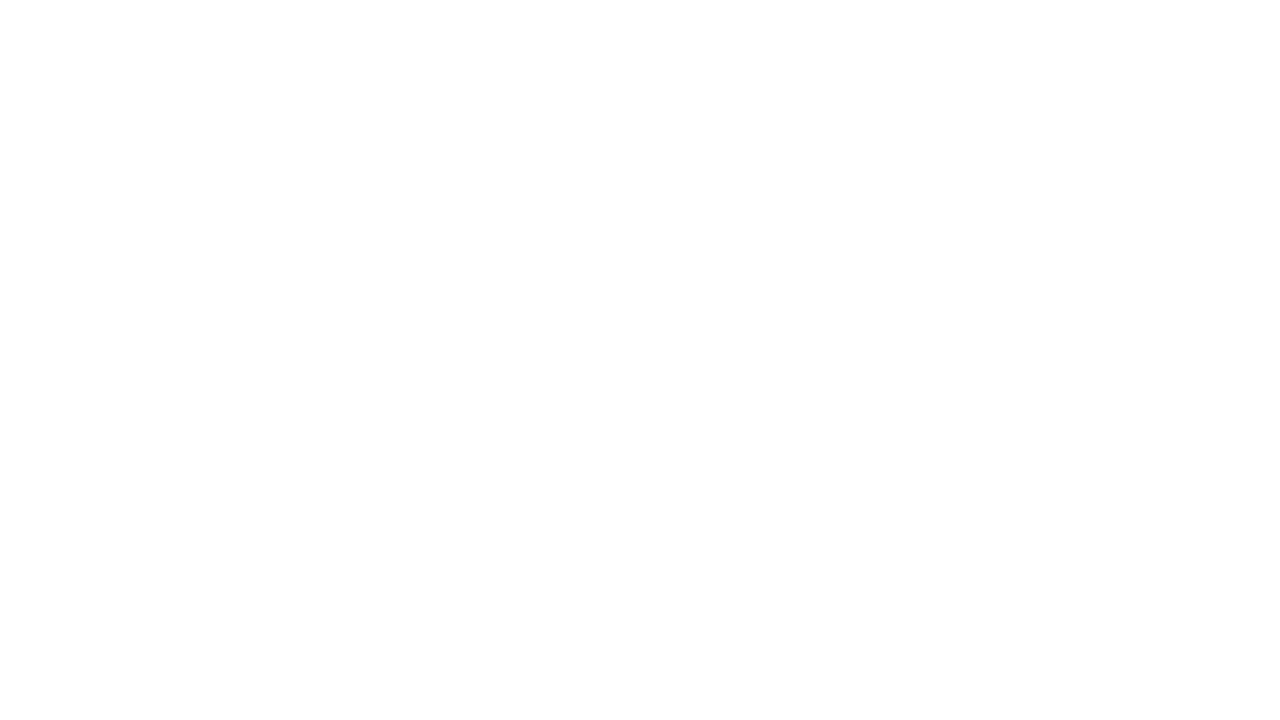

Navigated second tab/window to Selenium WebDriver windows documentation
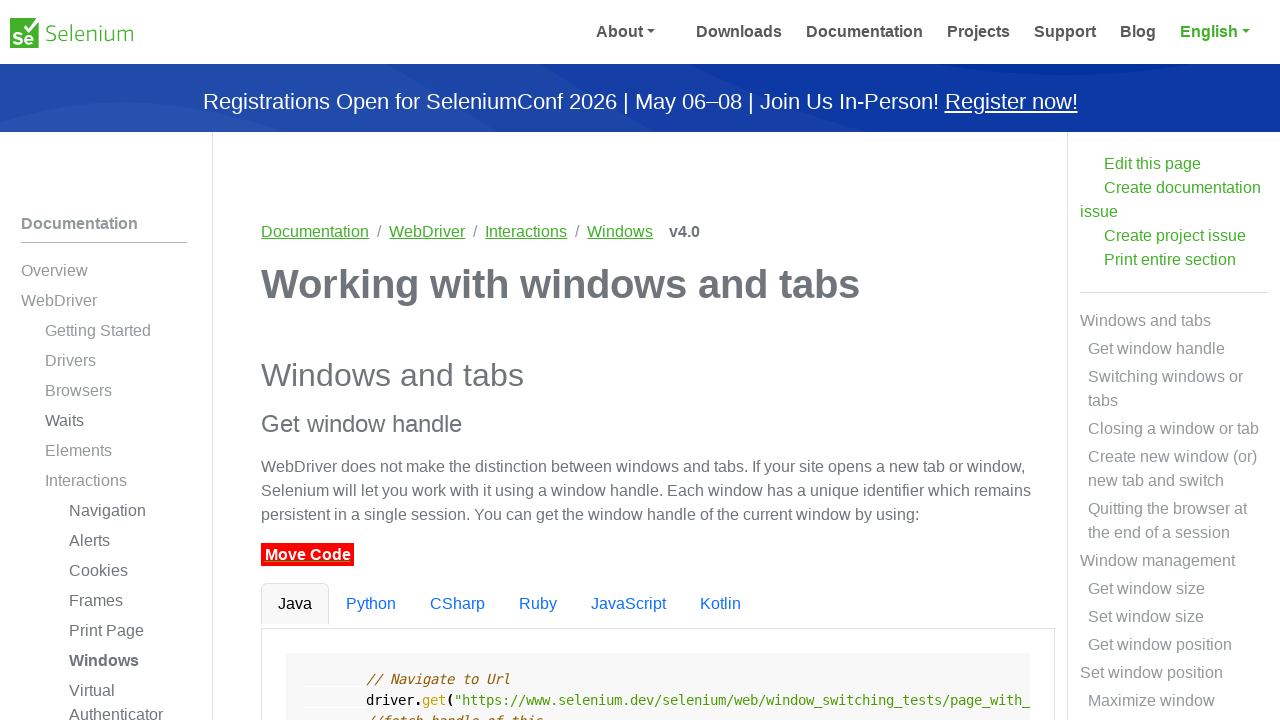

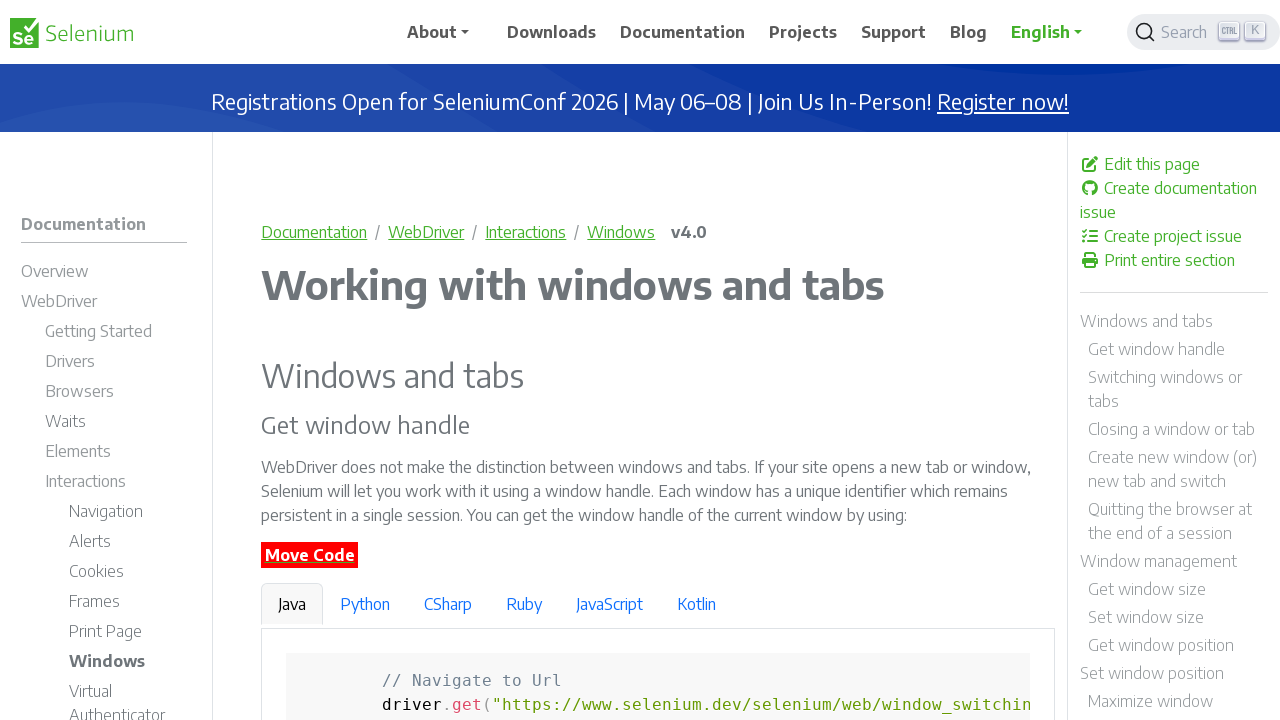